Navigates to the PHP Travels homepage

Starting URL: https://www.phptravels.net/

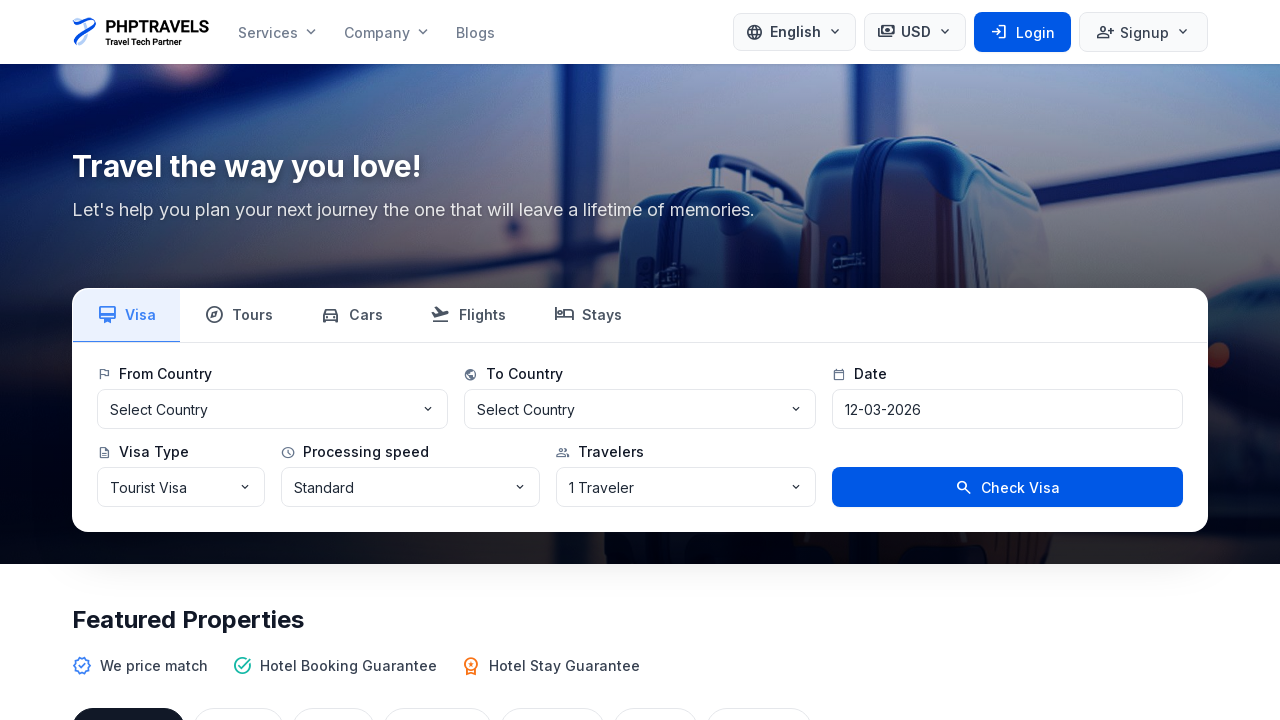

Navigated to PHP Travels homepage
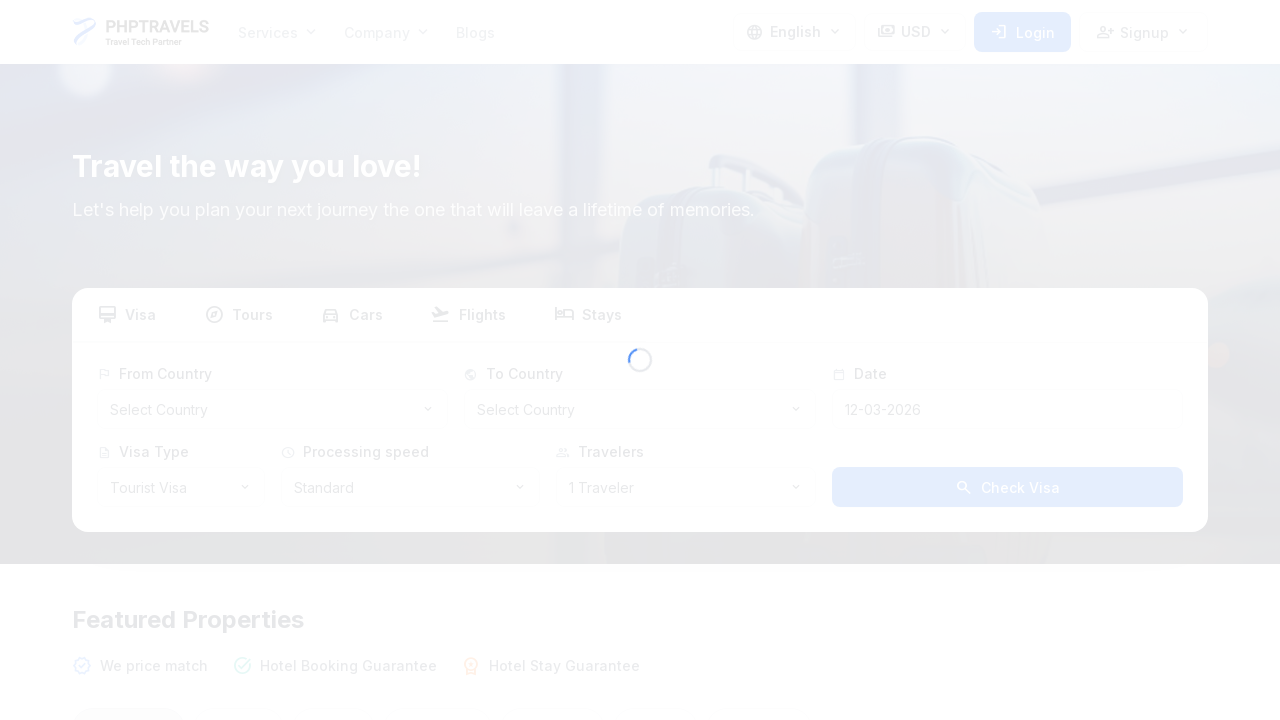

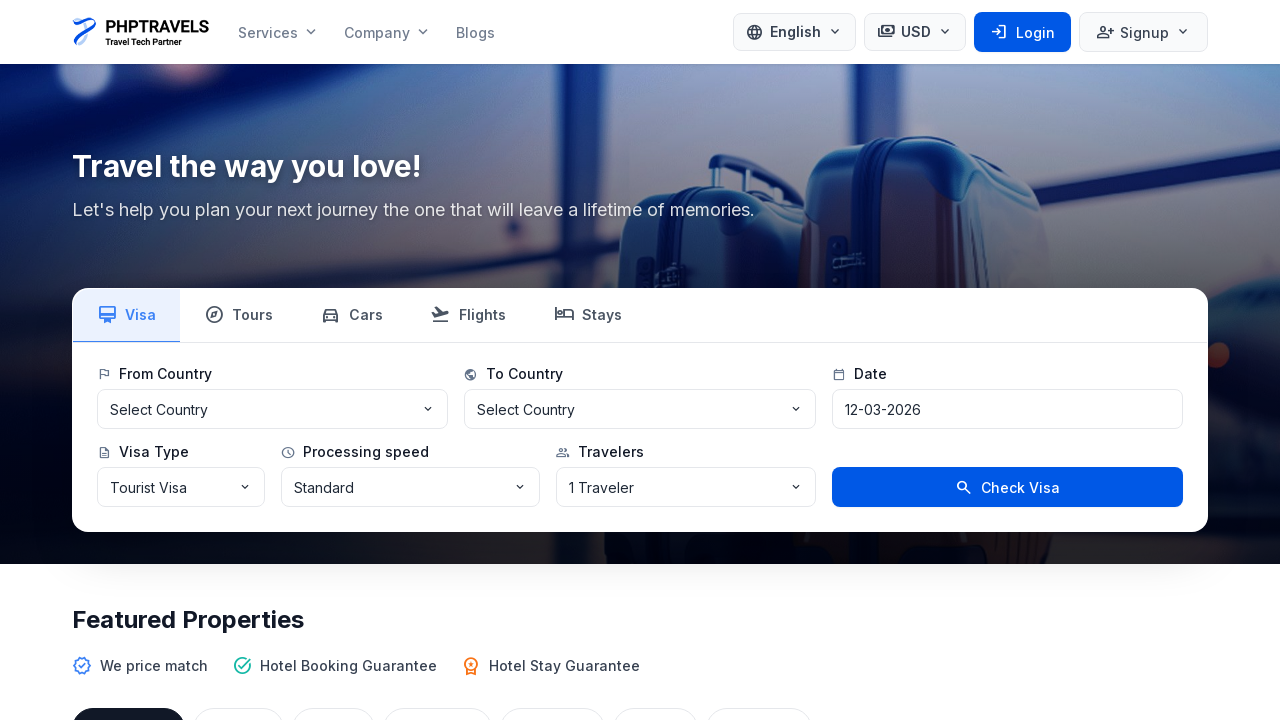